Navigates to GeeksforGeeks homepage and verifies the page loads by checking the page title

Starting URL: https://www.geeksforgeeks.org

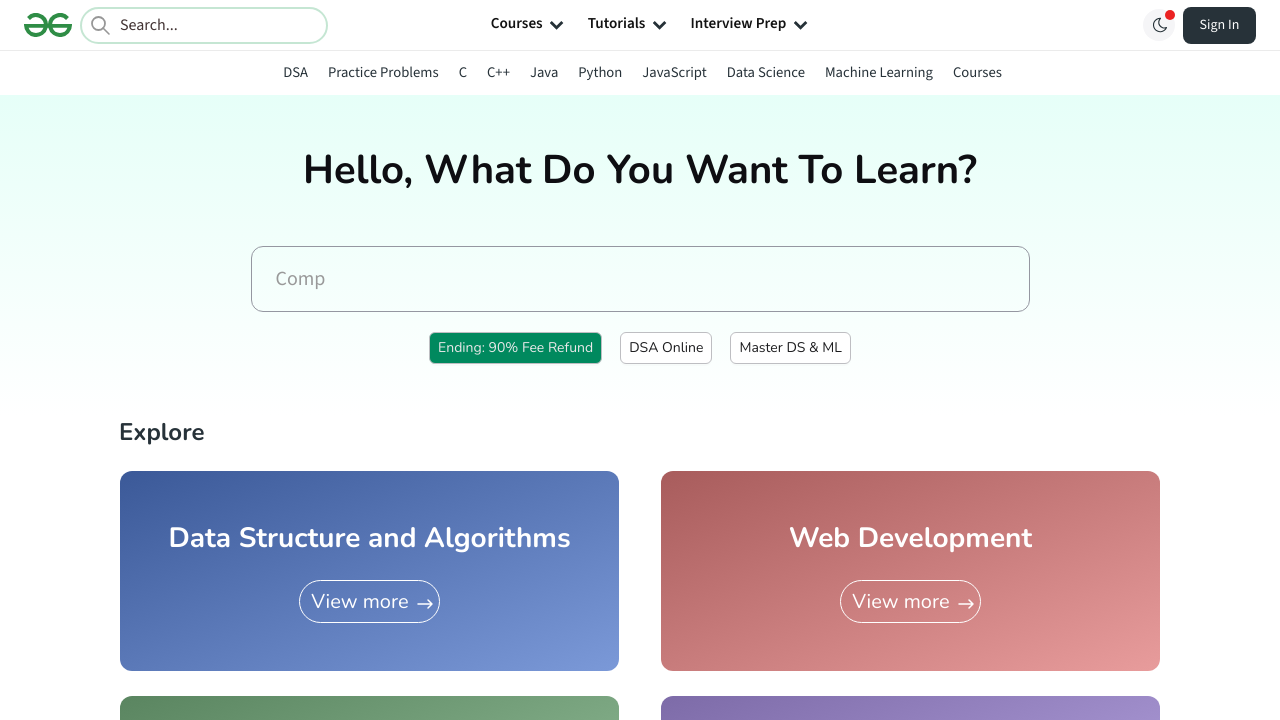

Waited for page to reach domcontentloaded state
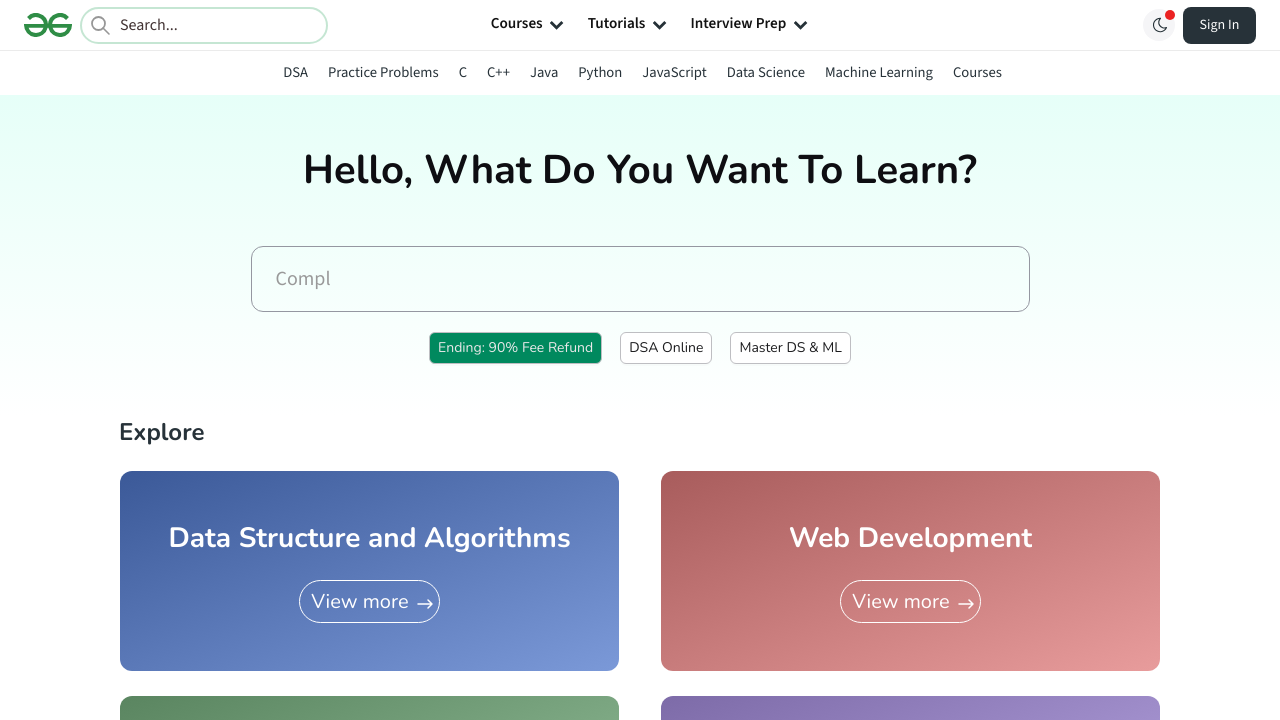

Retrieved page title: GeeksforGeeks | Your All-in-One Learning Portal
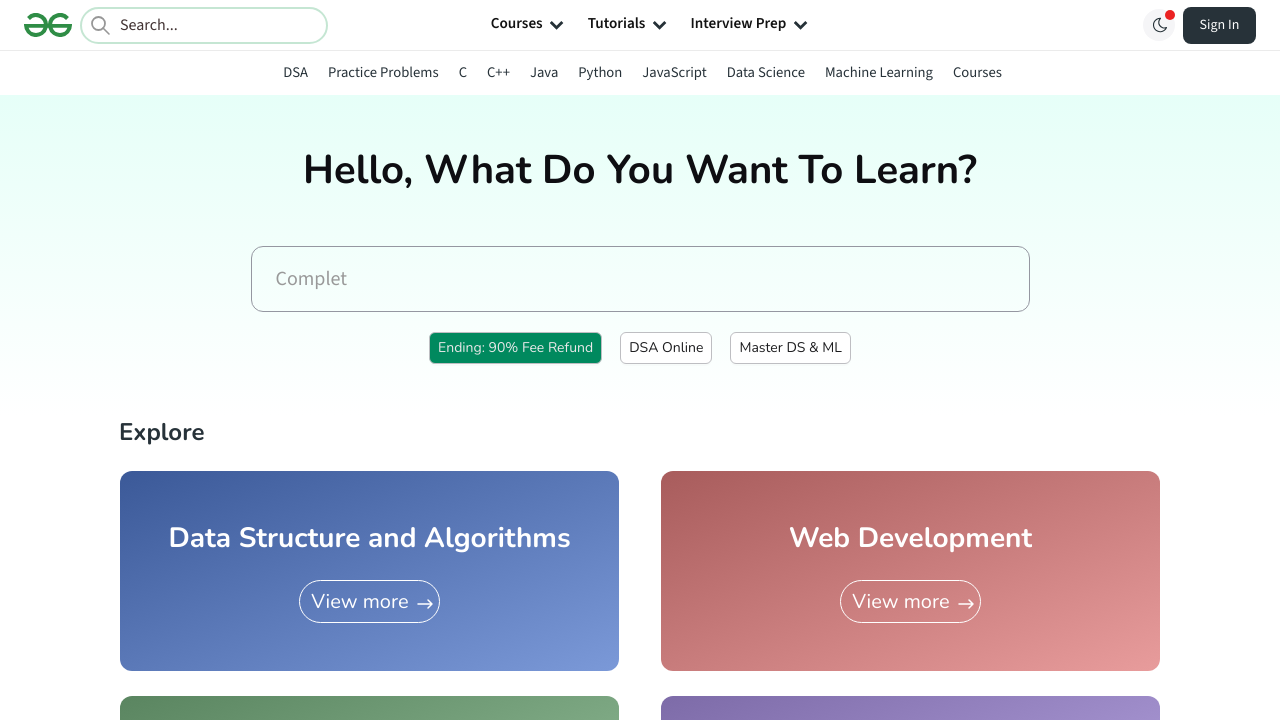

Printed page title to console
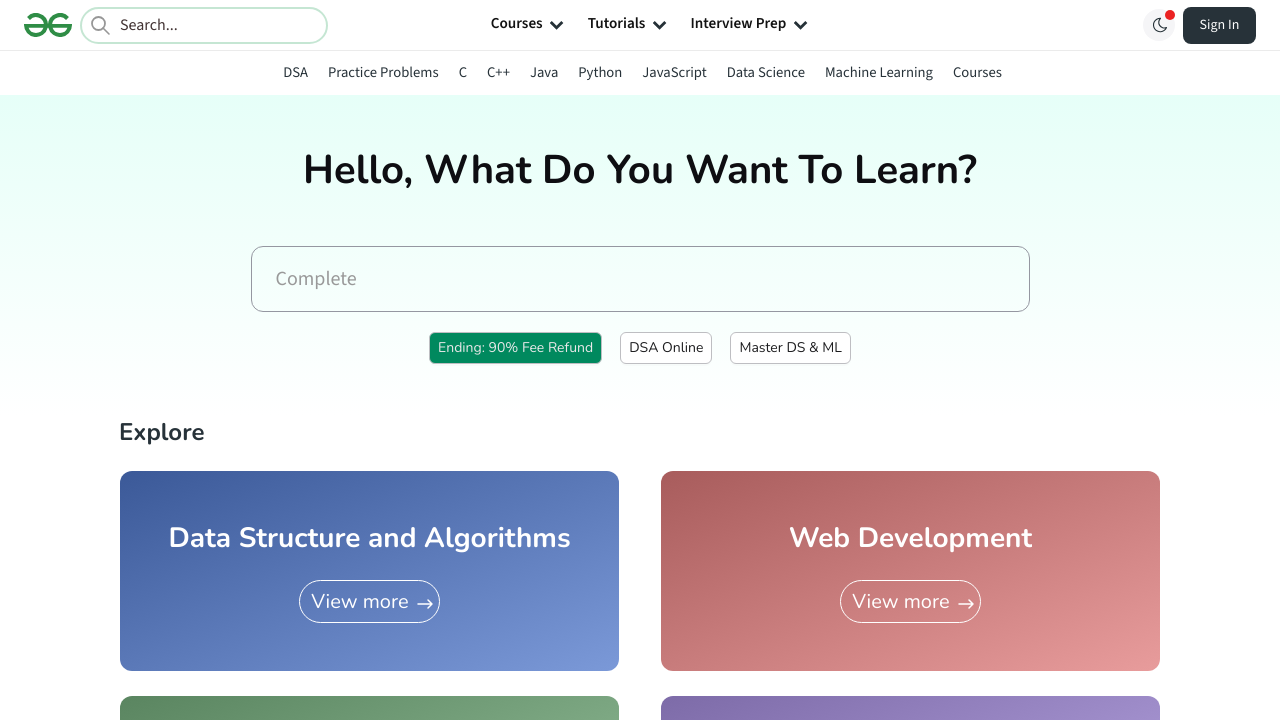

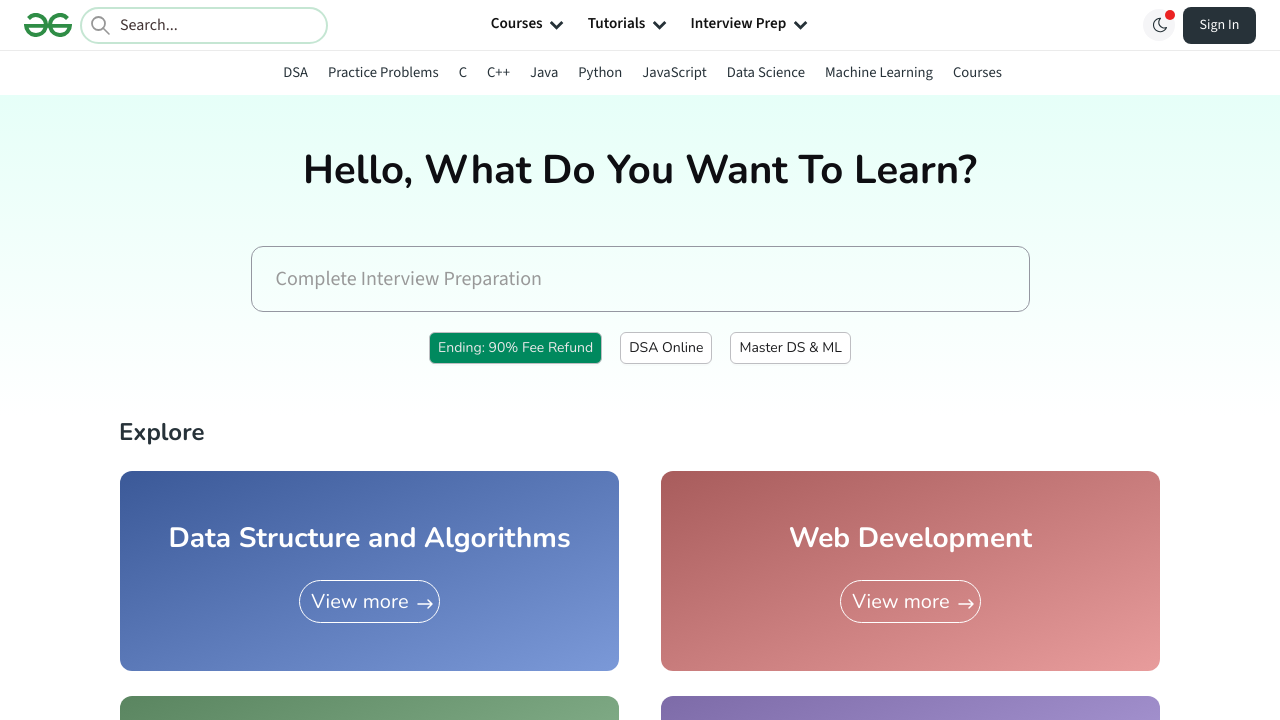